Verifies that the username field placeholder shows "Email" when Email tab is selected

Starting URL: https://b2c.passport.rt.ru

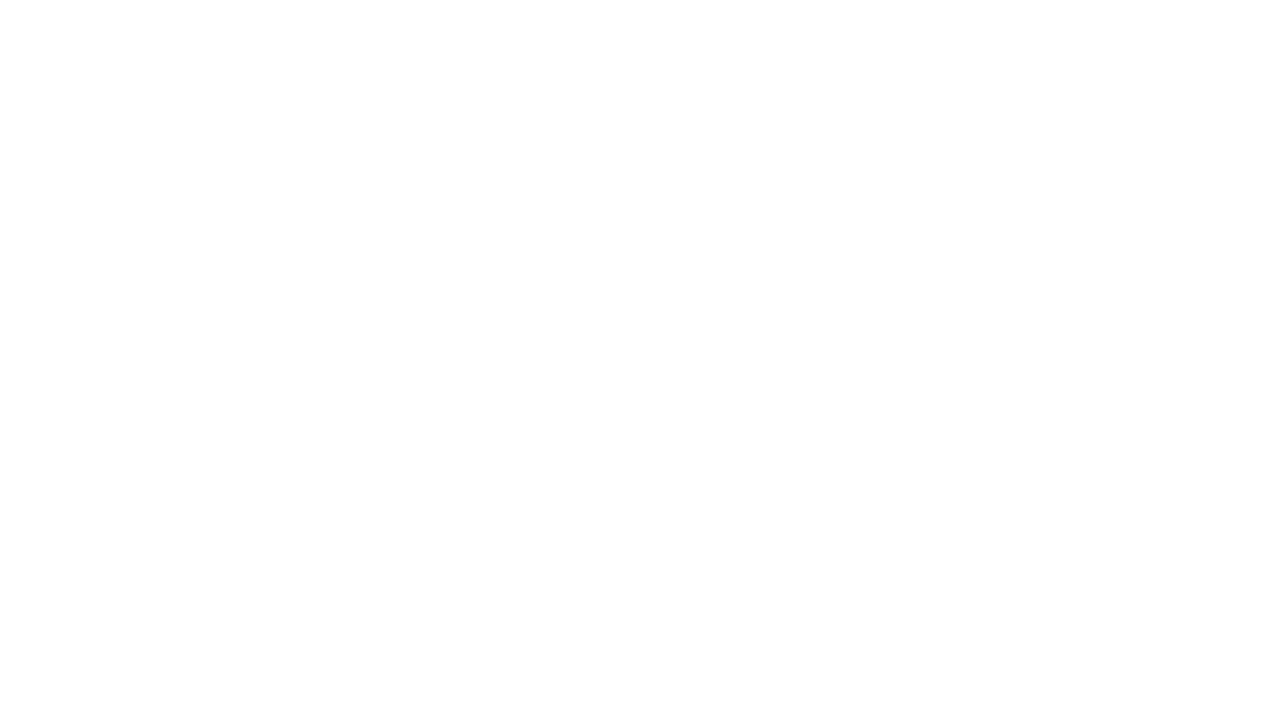

Clicked on Email tab at (870, 171) on #t-btn-tab-mail
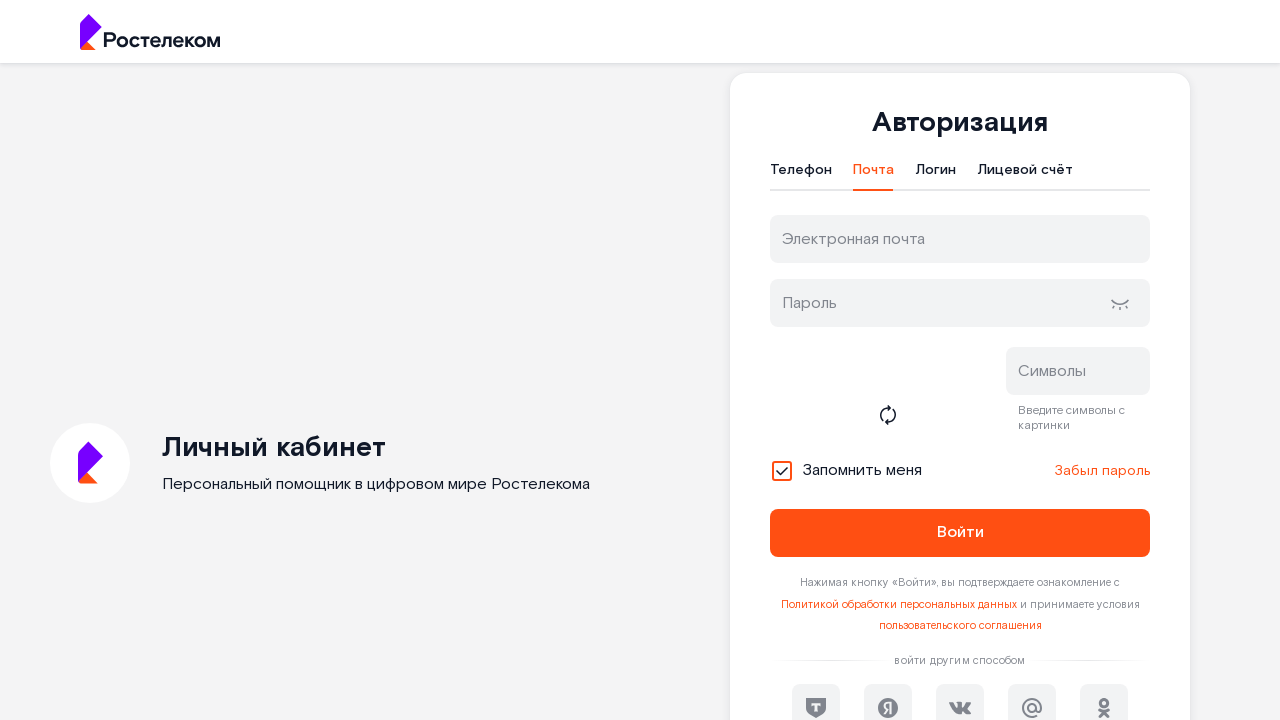

Located username input parent element
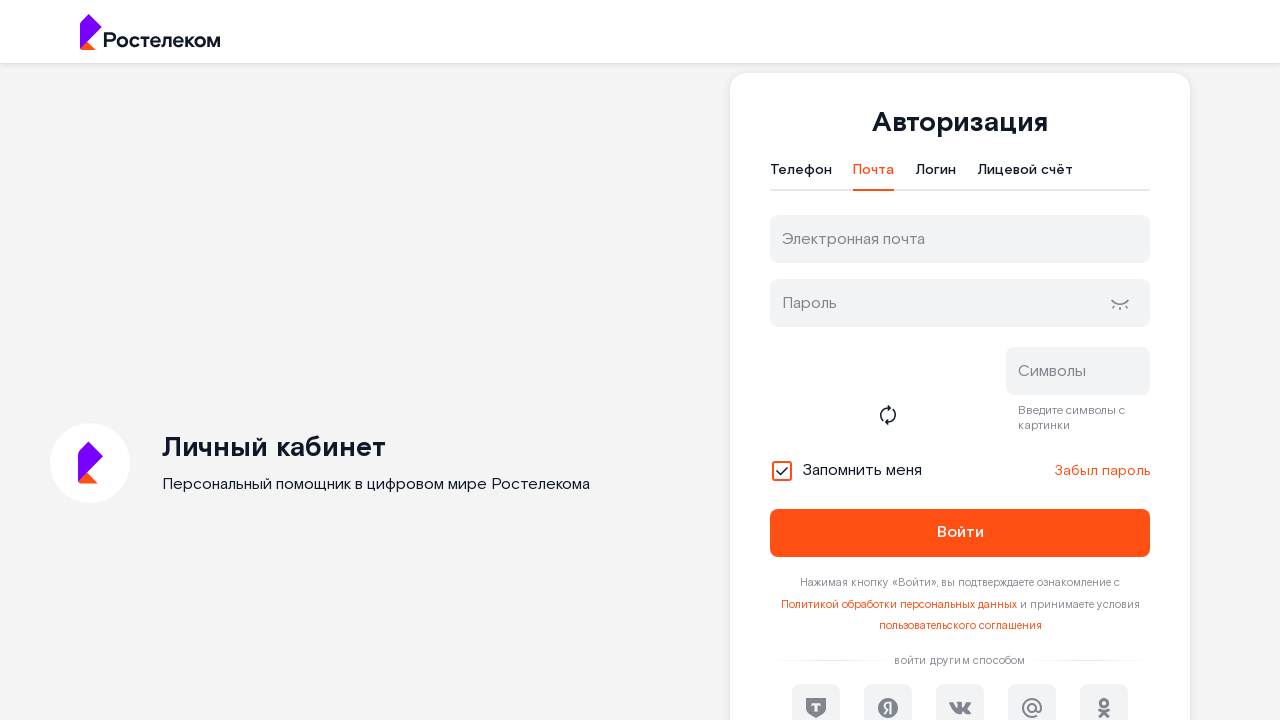

Located placeholder element
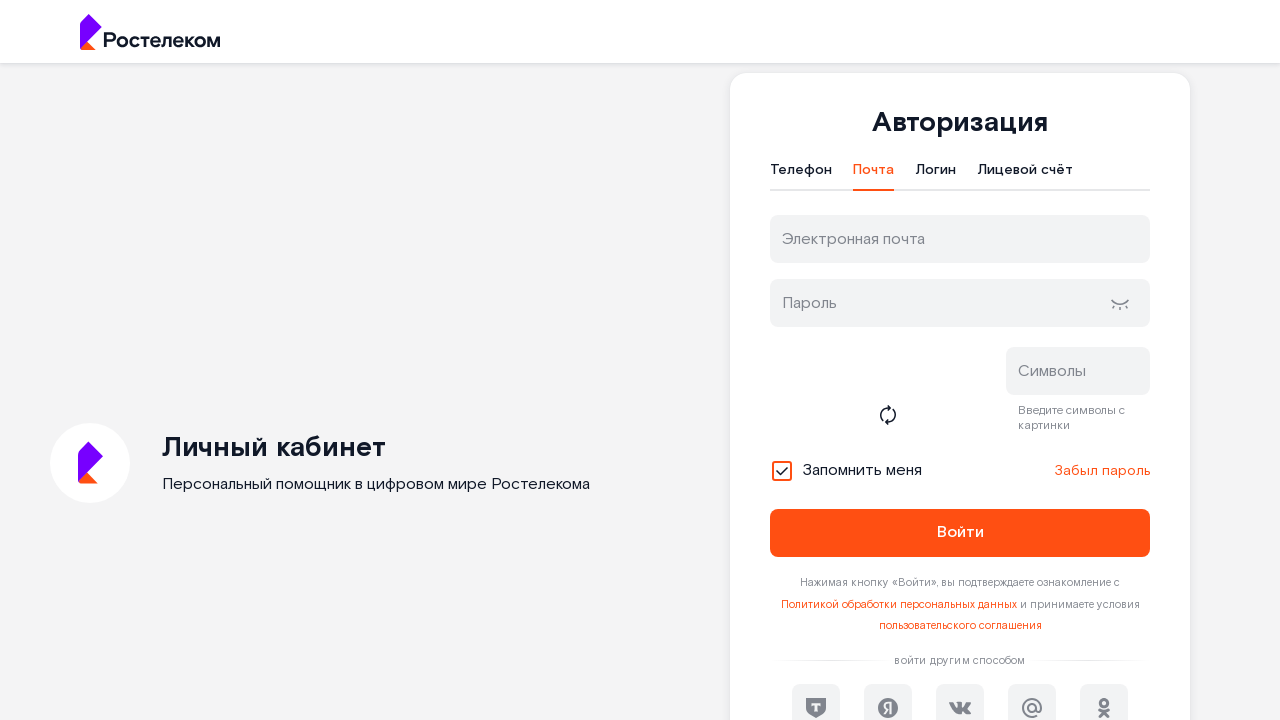

Verified username field placeholder shows 'Электронная почта' for Email tab
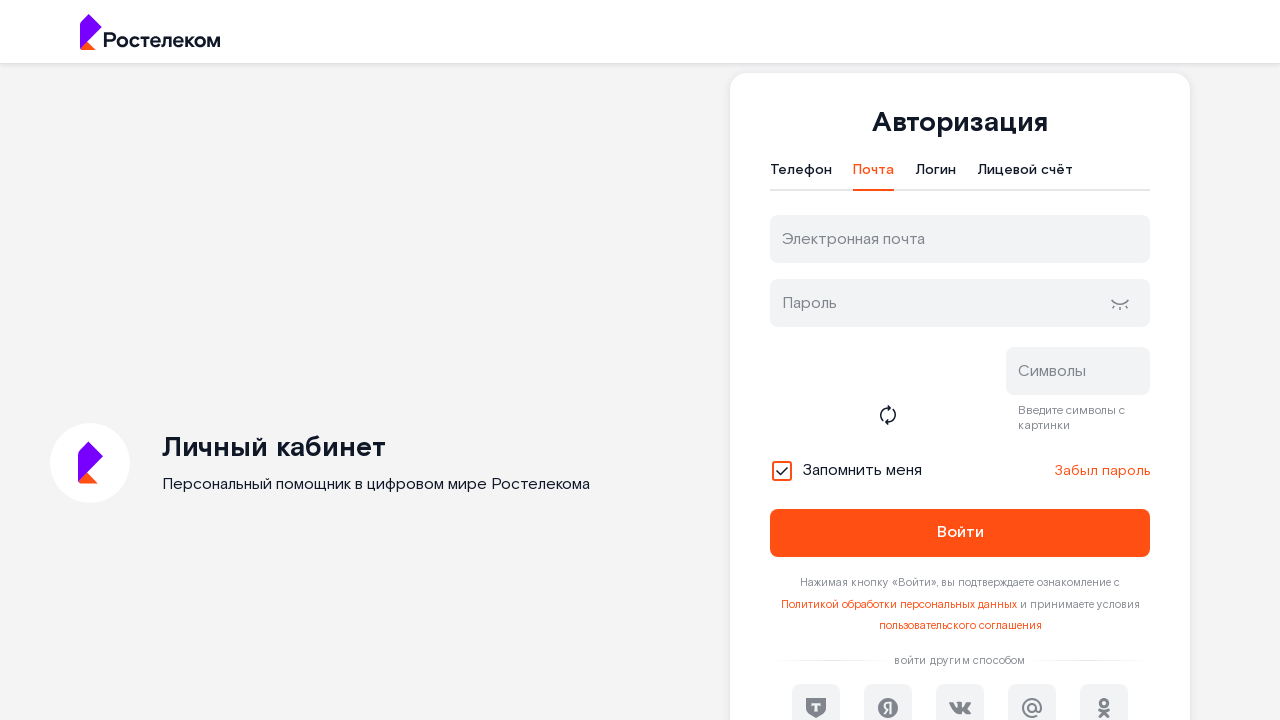

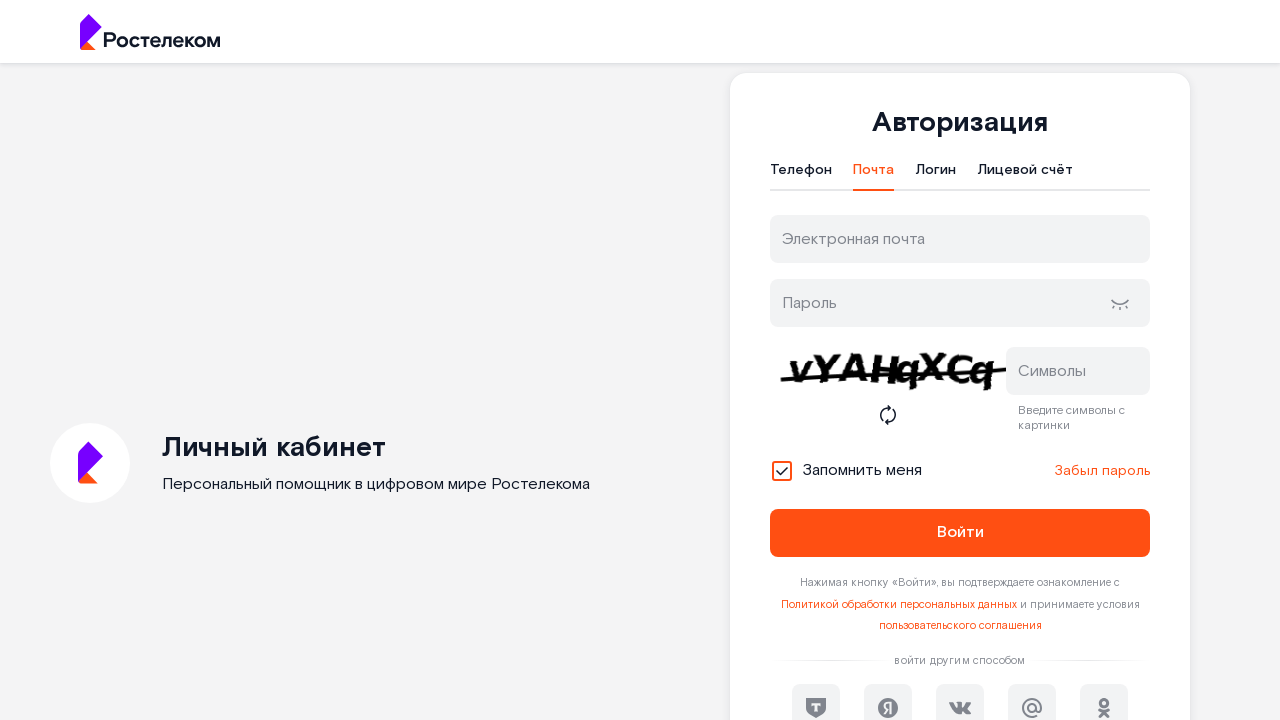